Tests reactivating all completed tasks using toggle all while in Completed filter view

Starting URL: https://todomvc4tasj.herokuapp.com/

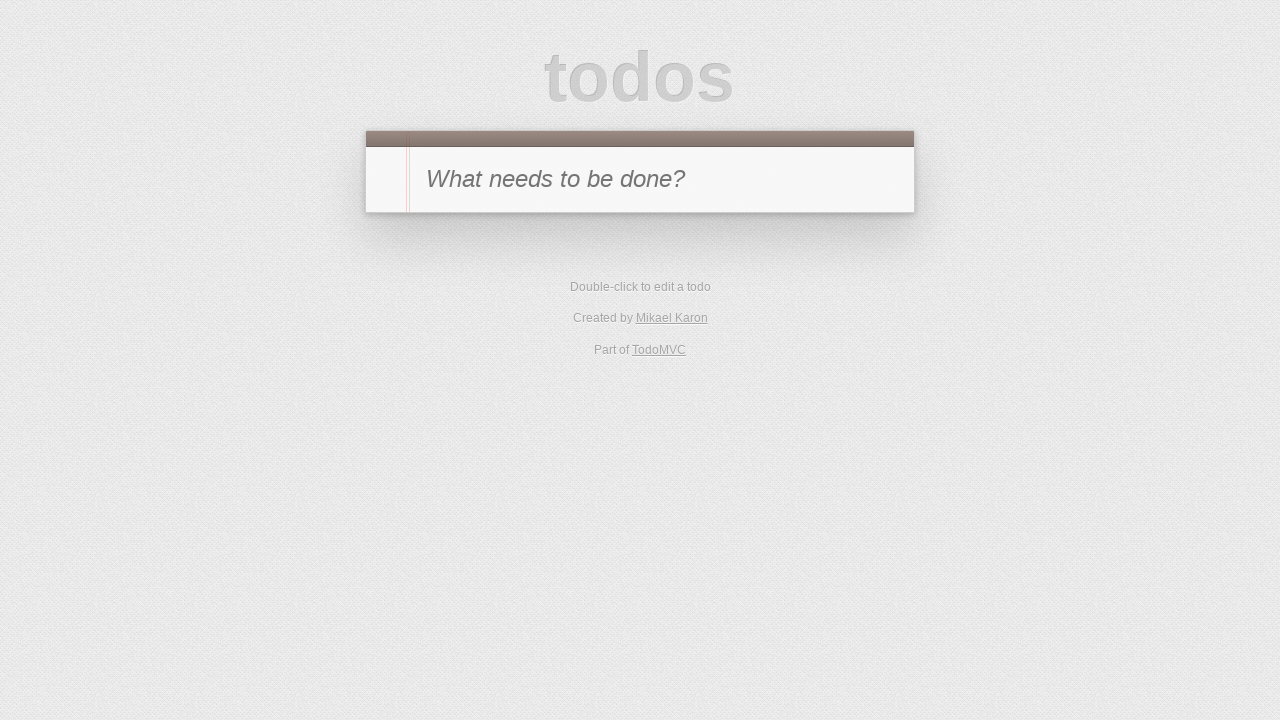

Set localStorage with two completed tasks
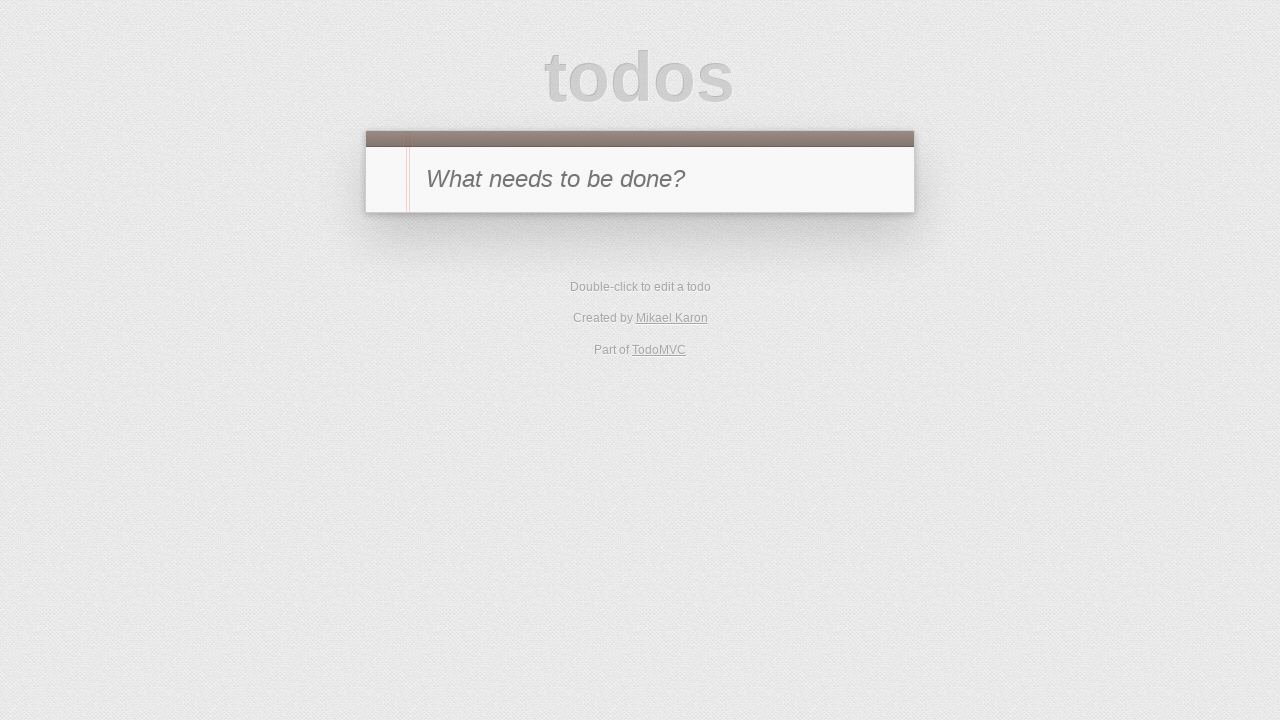

Reloaded page to load tasks from localStorage
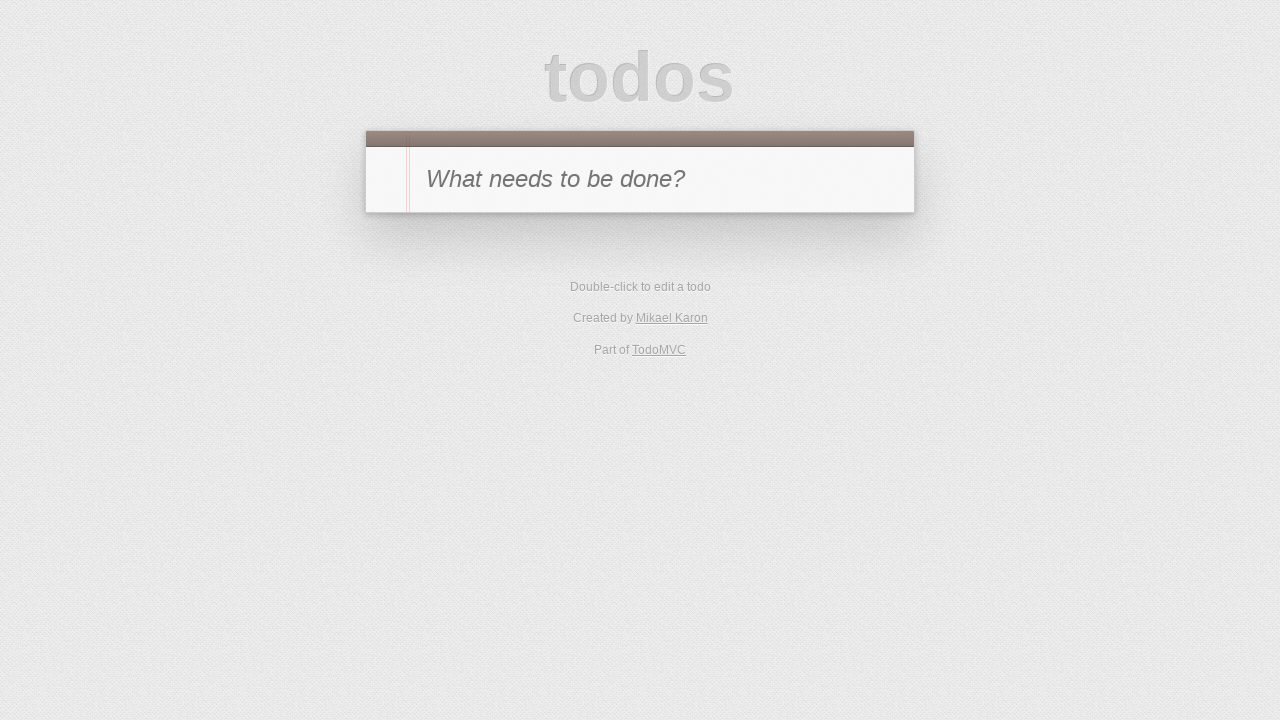

Clicked Completed filter to view only completed tasks at (676, 351) on #filters li:has-text('Completed')
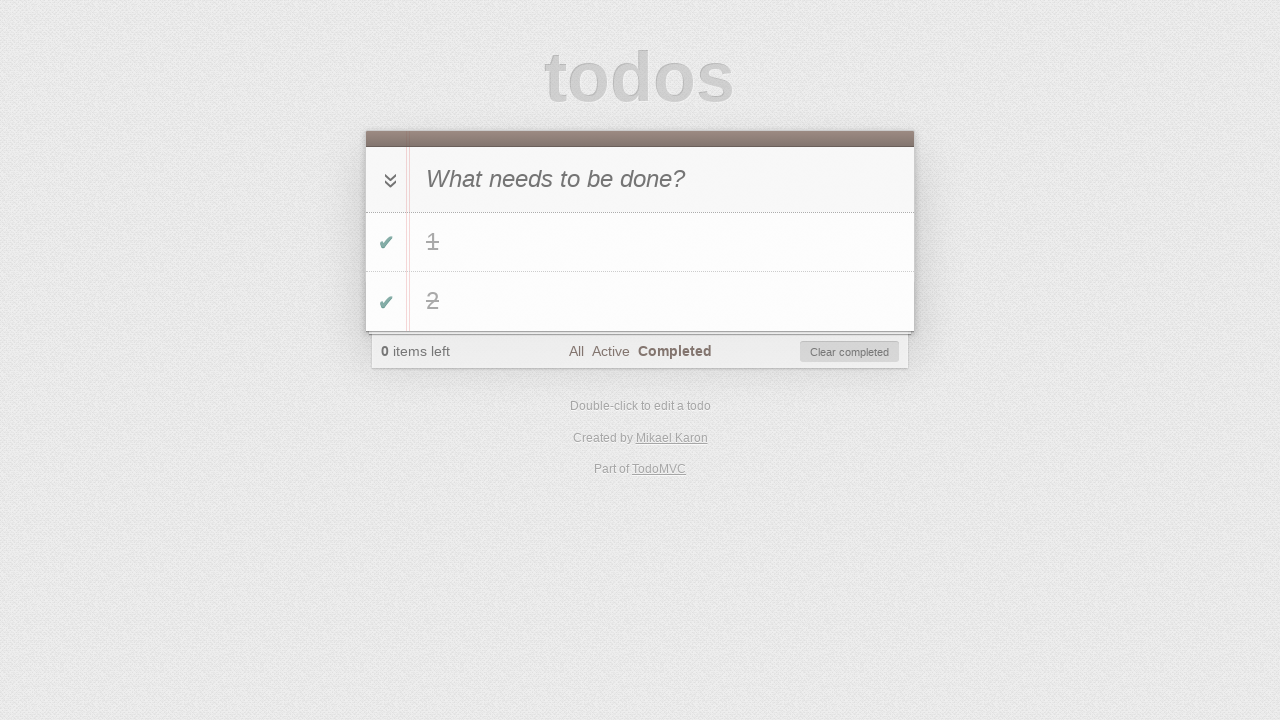

Clicked toggle-all checkbox to reactivate all completed tasks at (388, 180) on #toggle-all
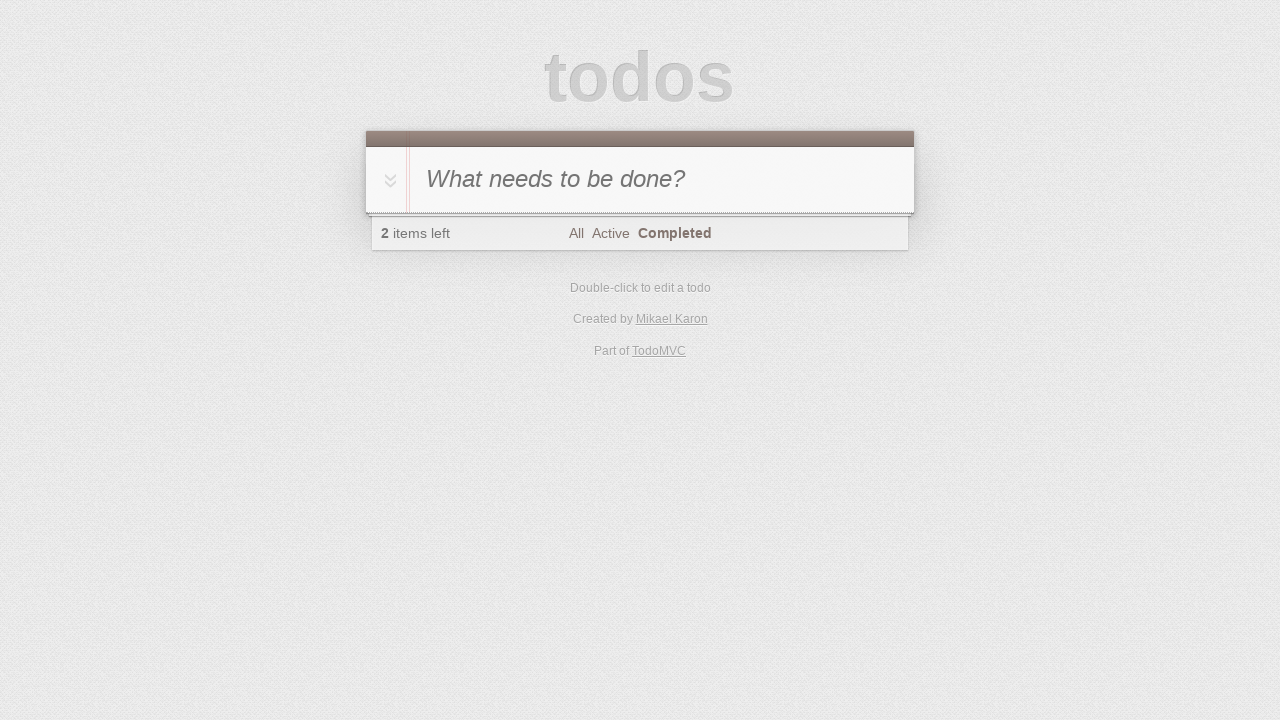

Verified that 2 items are now left (tasks reactivated successfully)
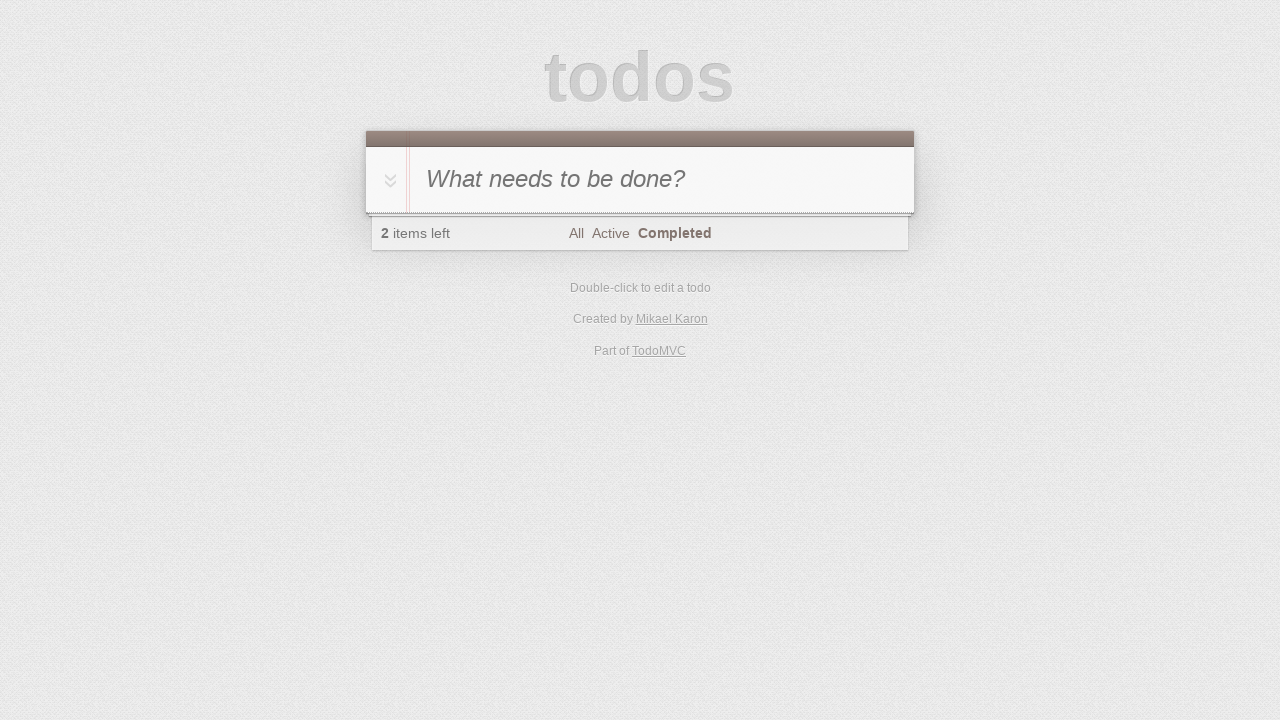

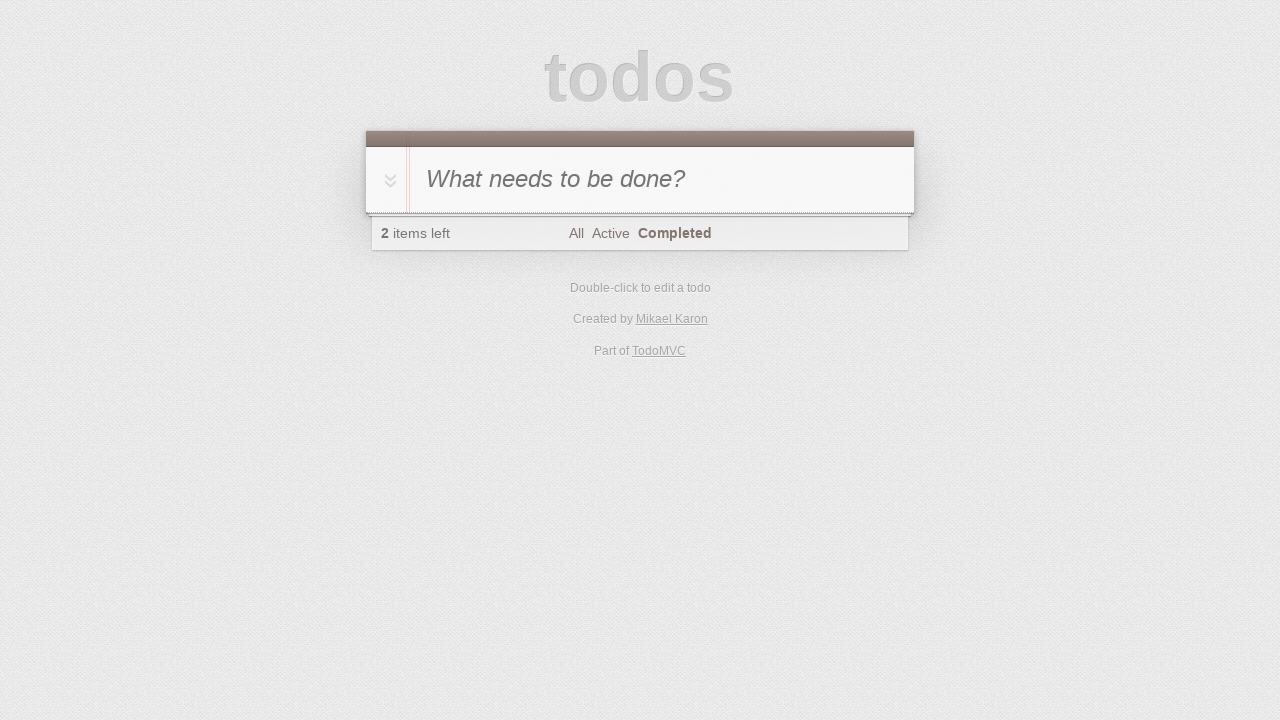